Tests creating a new task by filling in the task name and content fields, then clicking the add button to submit the form.

Starting URL: https://andzia0520.github.io/

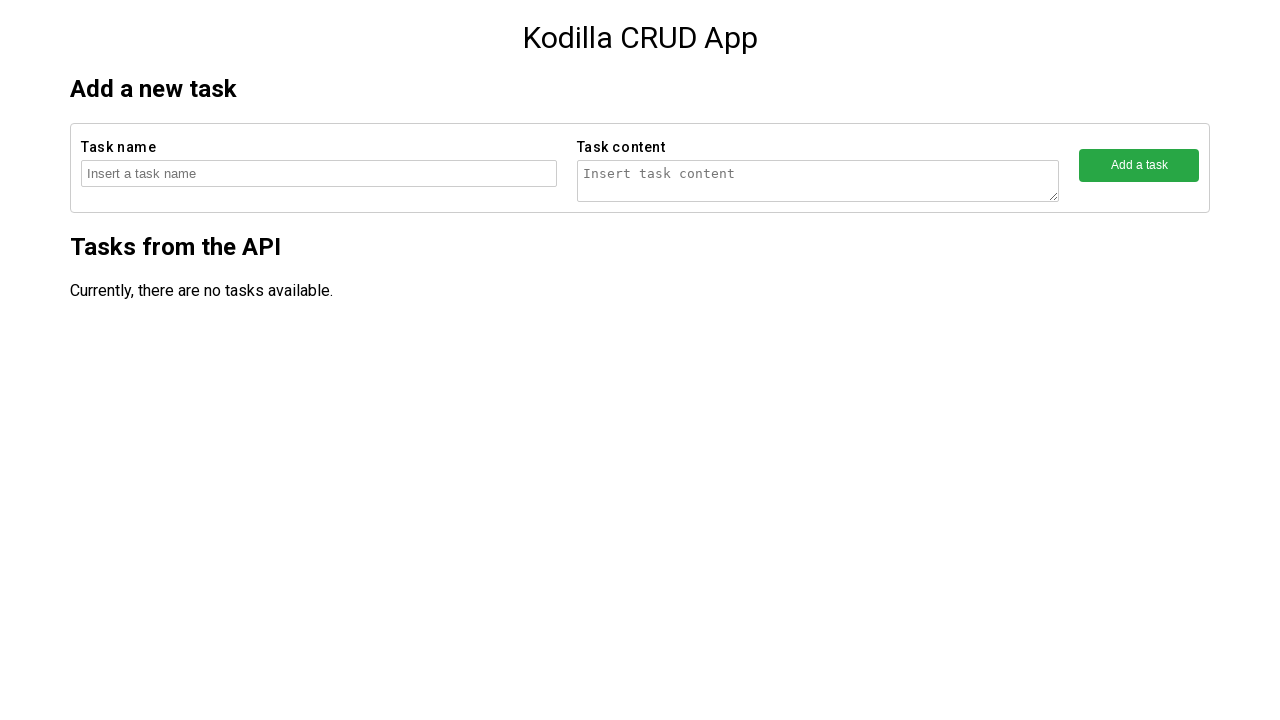

Filled task name field with 'Task number 57487' on //form[contains(@action, 'createTask')]/fieldset[1]/input
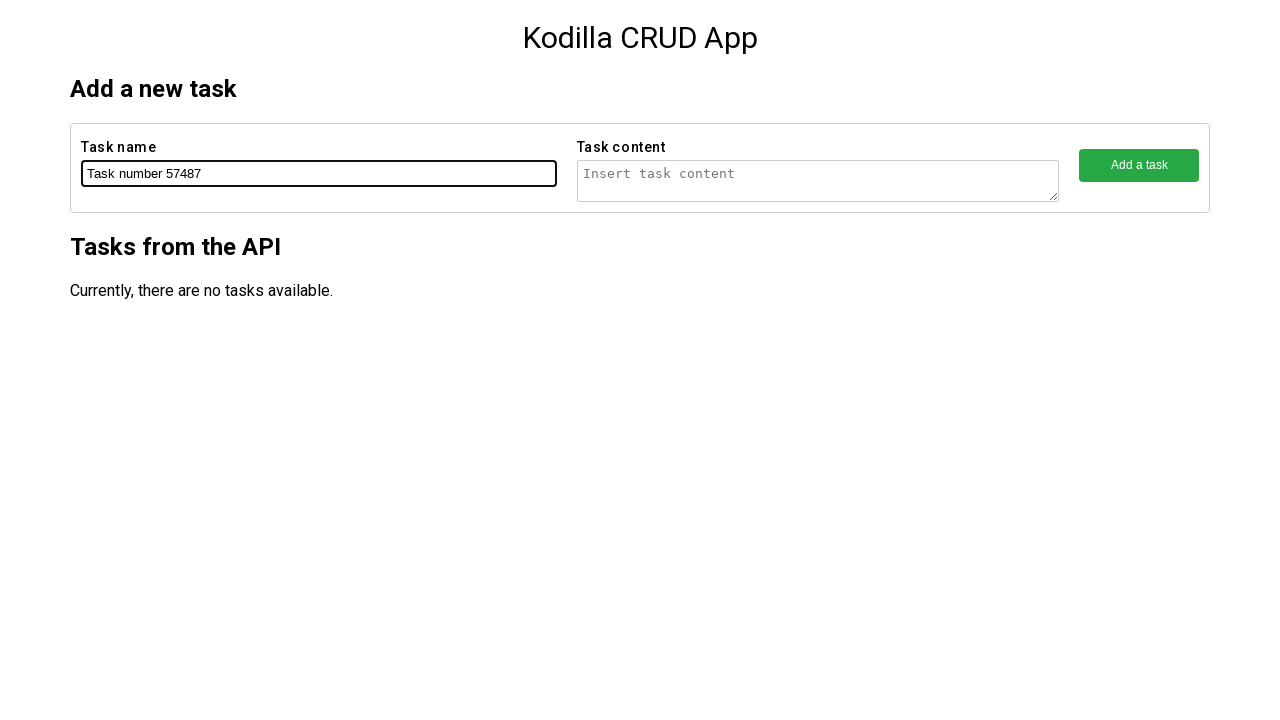

Filled task content field with 'Task number 57487 content' on //form[contains(@action, 'createTask')]/fieldset[2]/textarea
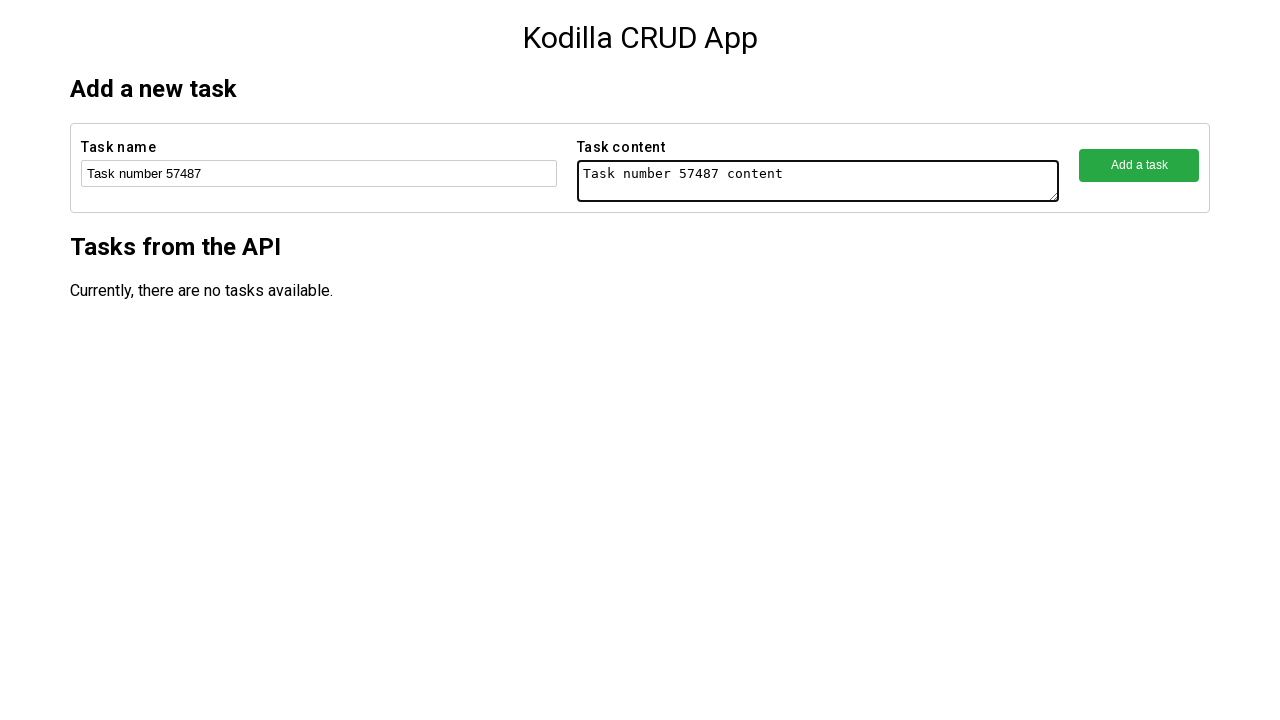

Clicked add button to submit the form at (1139, 165) on xpath=//form[contains(@action, 'createTask')]/fieldset[3]/button
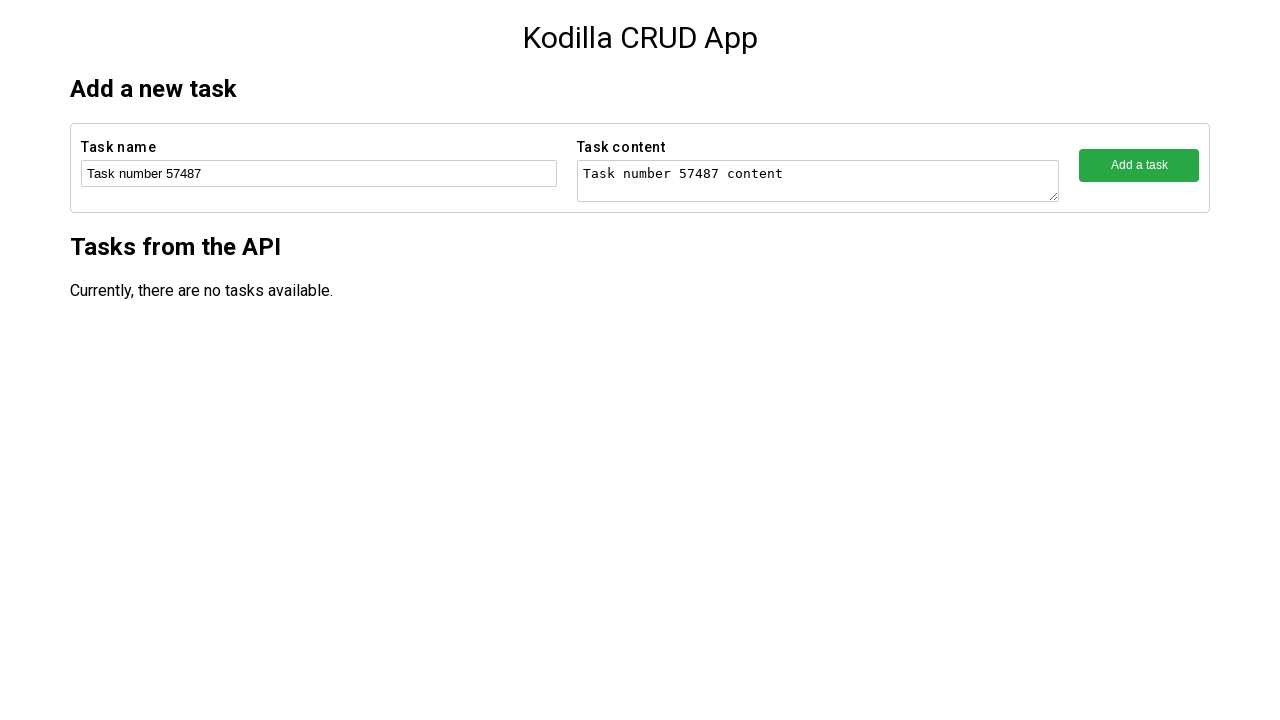

Waited 2 seconds for task creation to complete
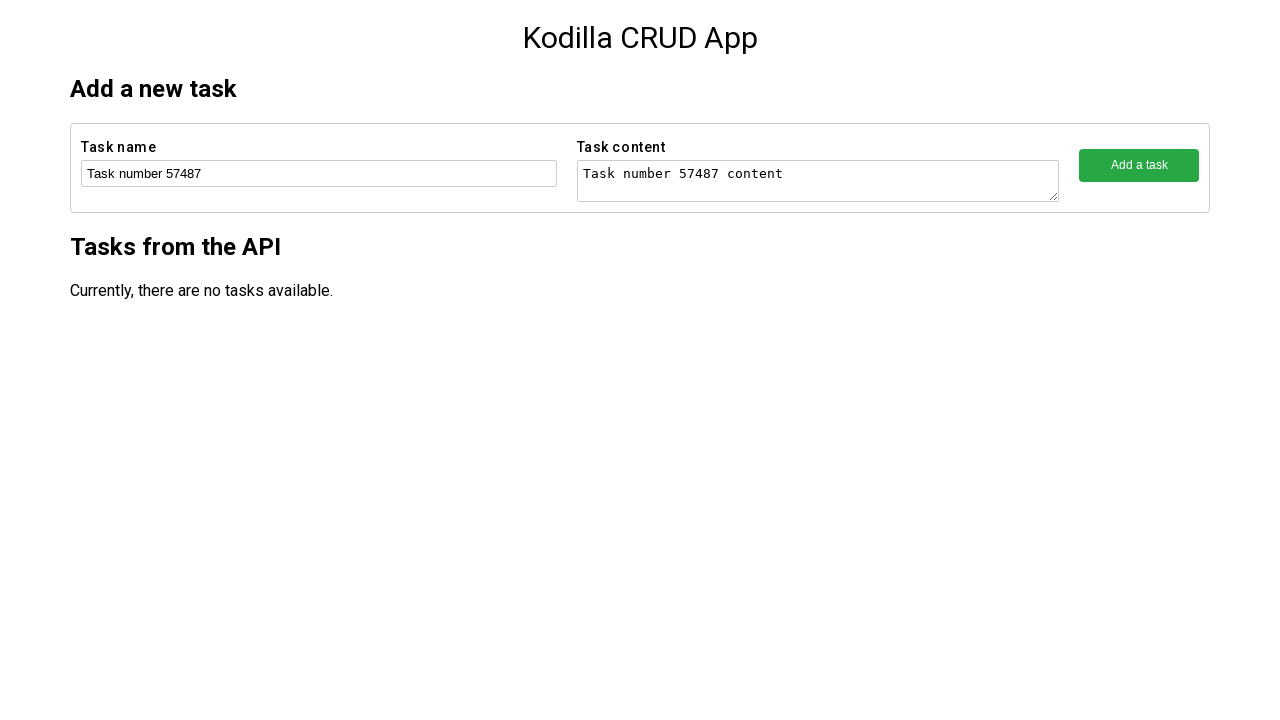

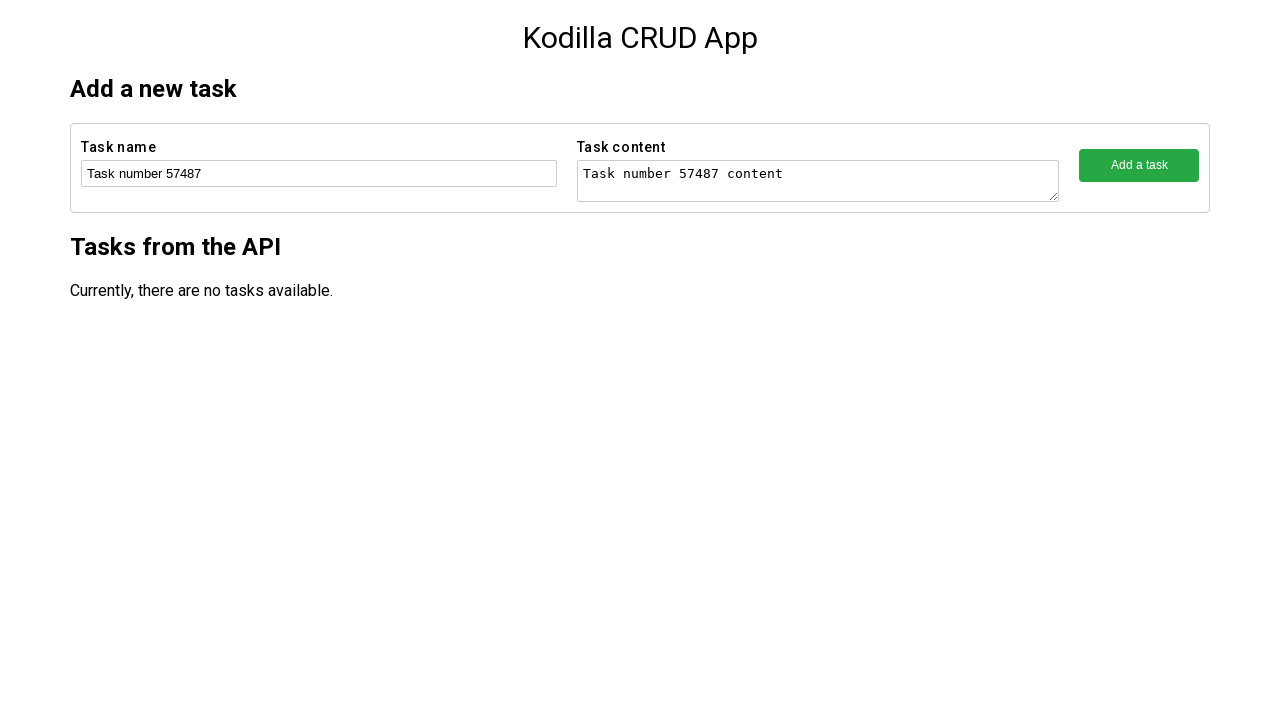